Tests explicit wait functionality by navigating to Example 1, clicking Start, and using explicit wait for heading visibility.

Starting URL: https://the-internet.herokuapp.com/dynamic_loading

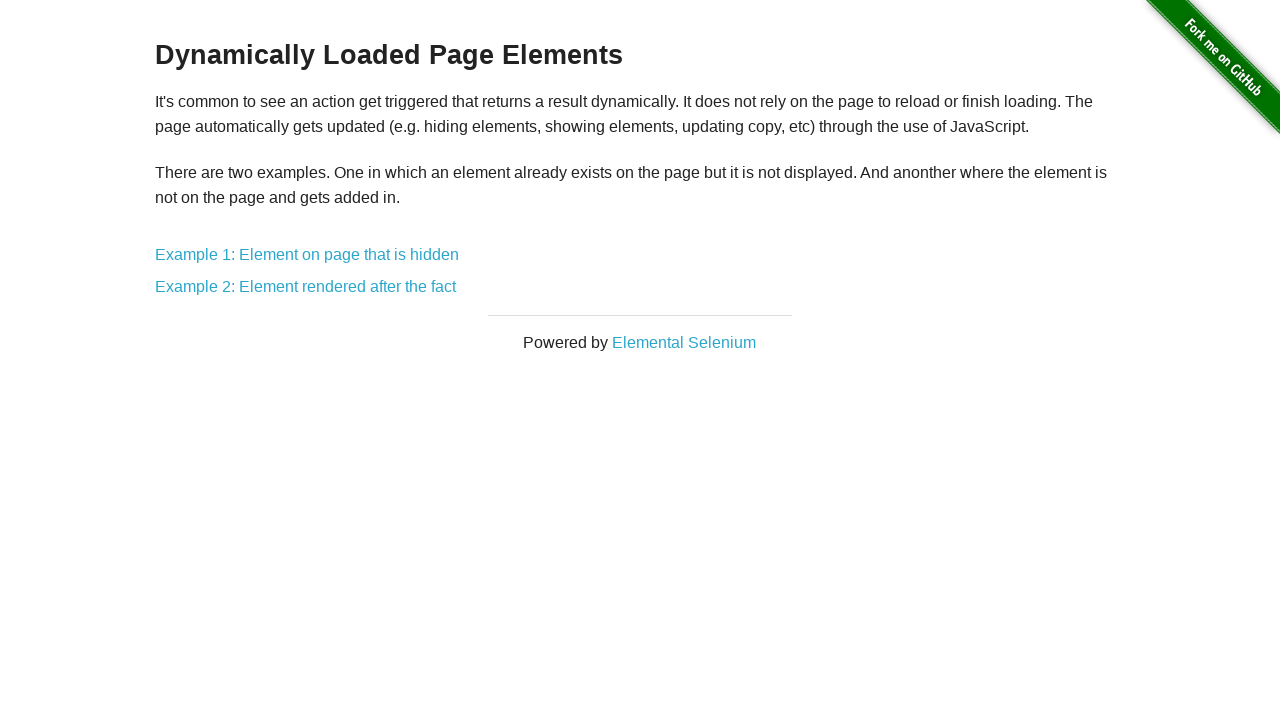

Clicked on Example 1 link at (307, 255) on internal:role=link[name="Example 1"i]
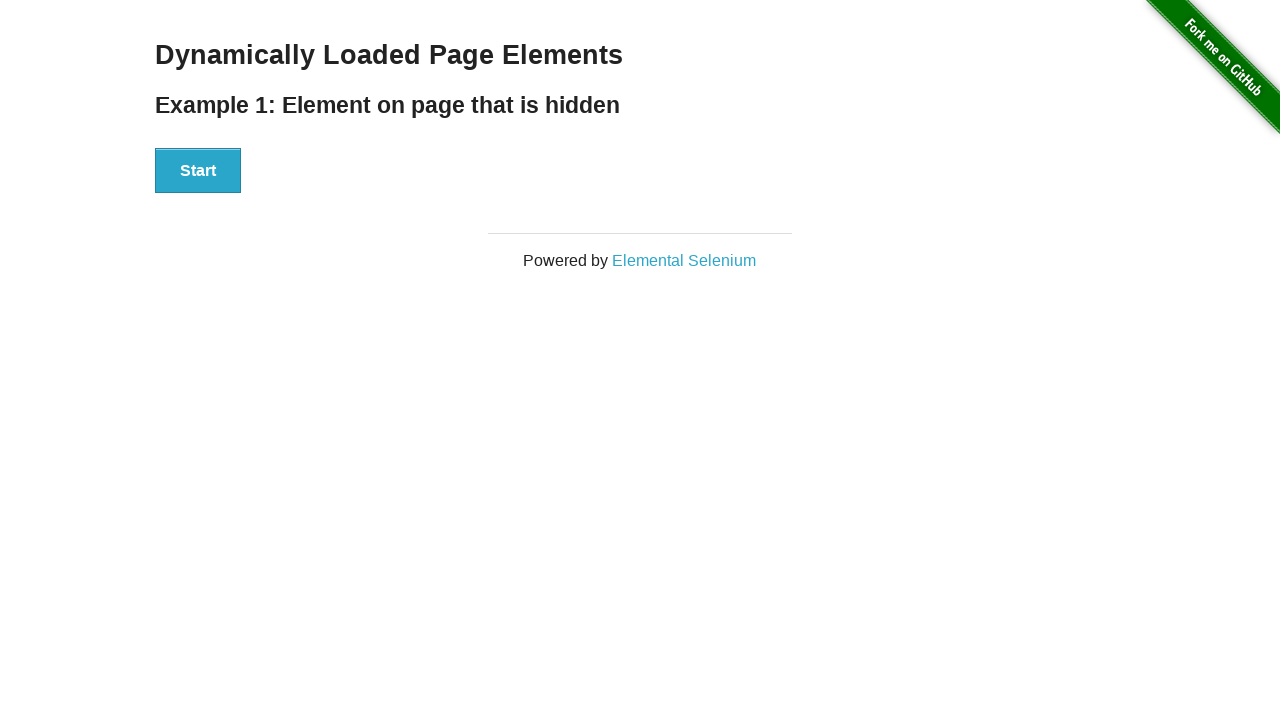

Clicked Start button at (198, 171) on internal:role=button[name="Start"i]
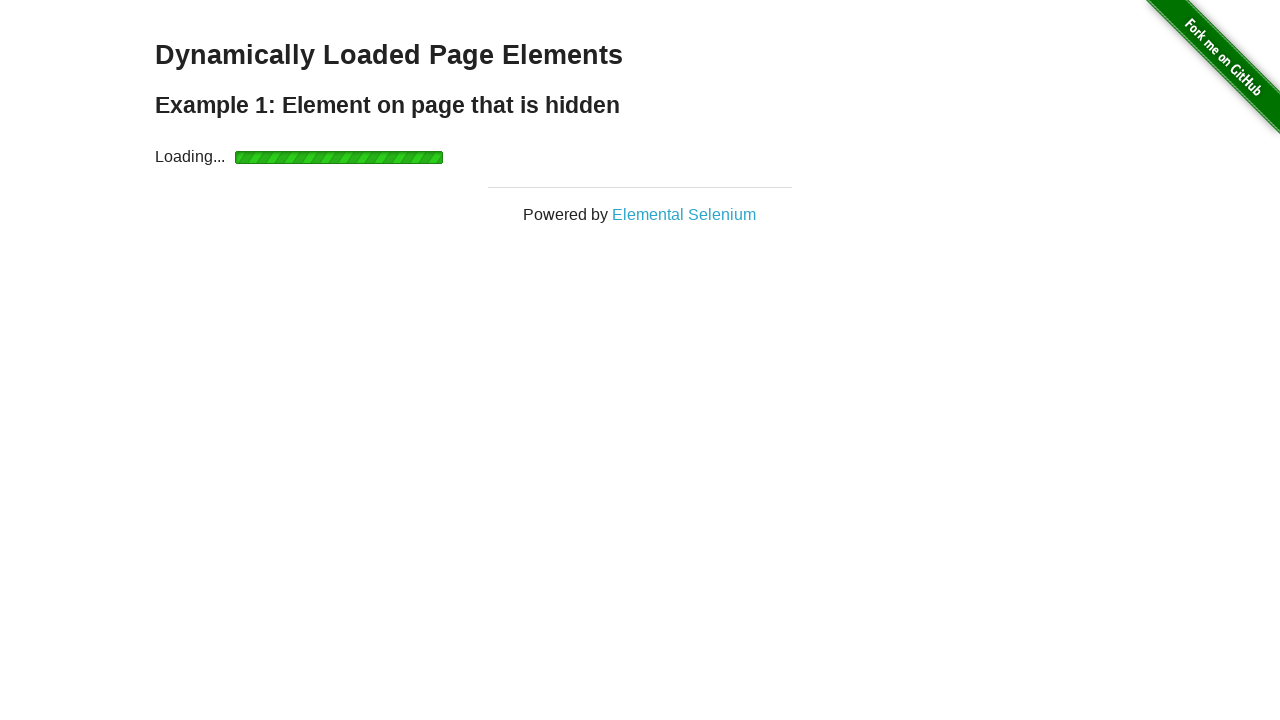

Located finish heading element
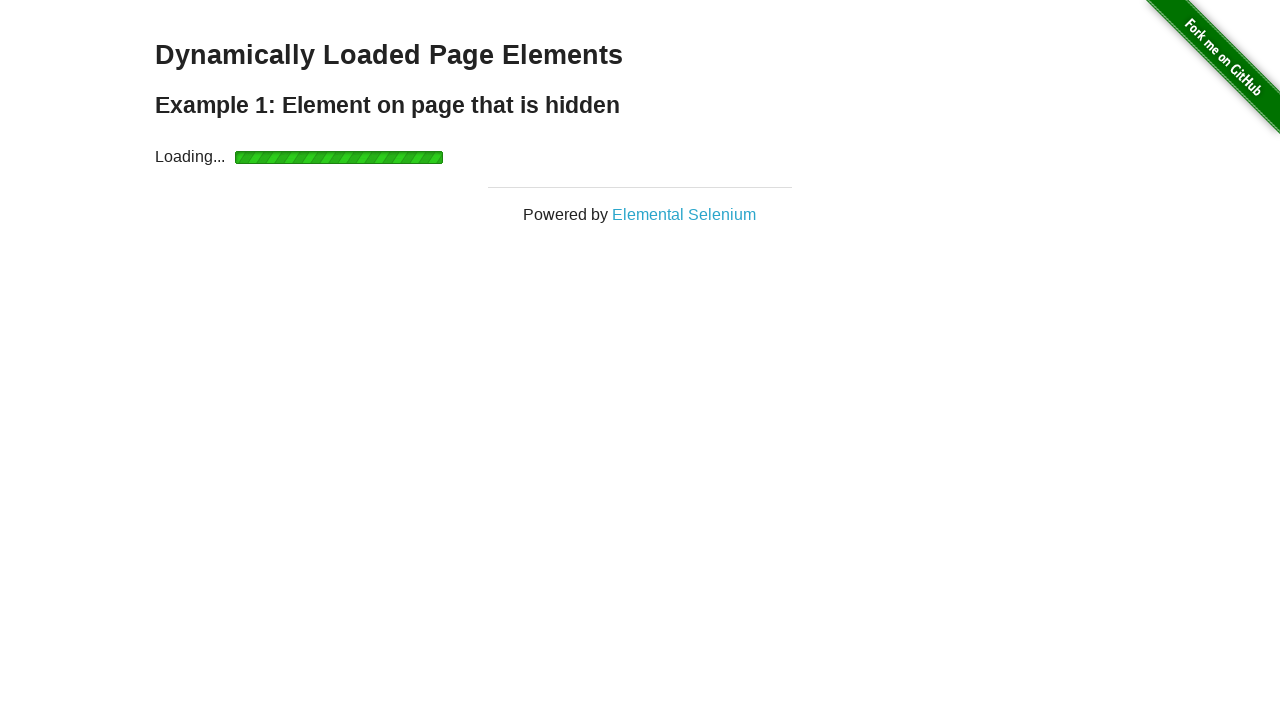

Explicitly waited for heading to become visible (explicit wait completed)
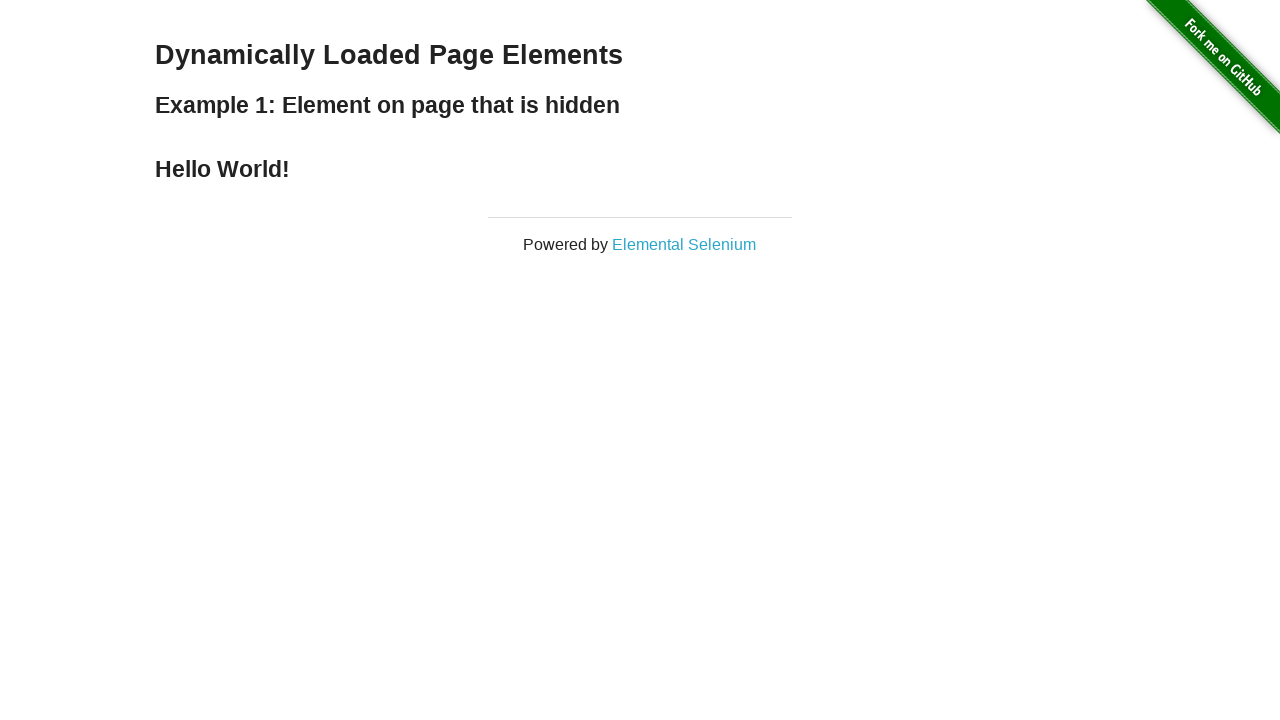

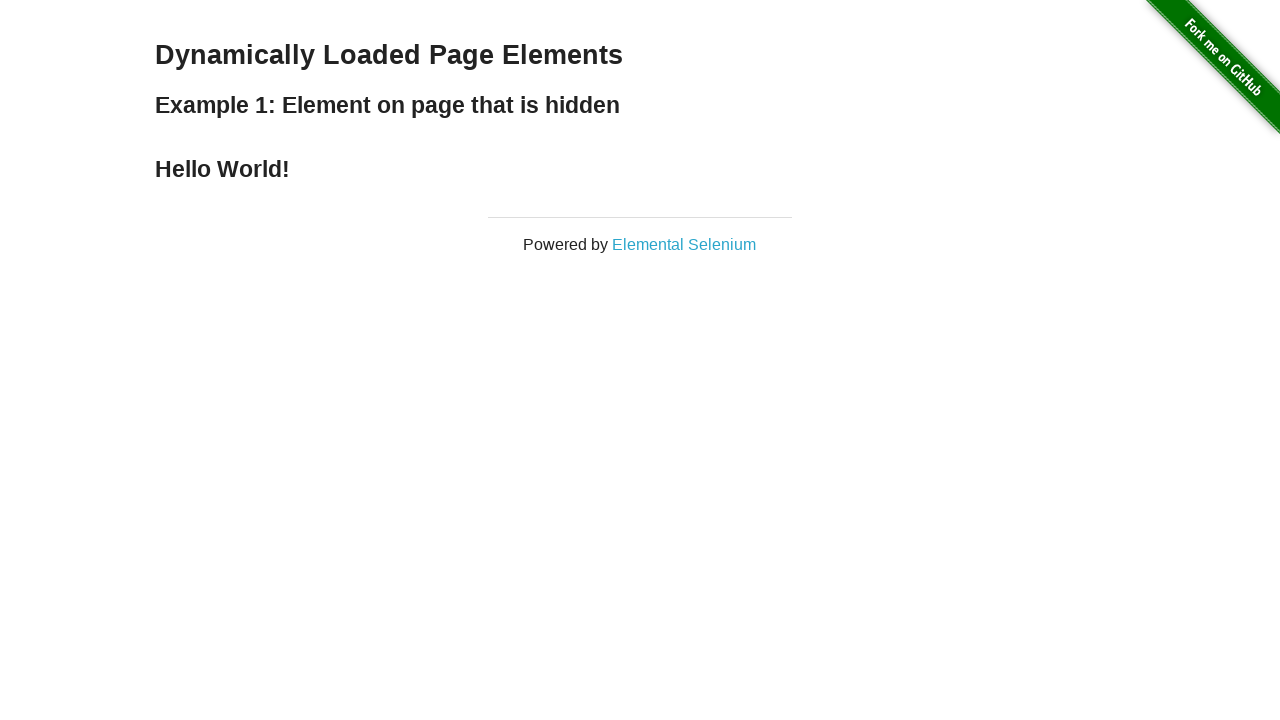